Tests clicking a button on a Windows handling demo page to trigger a tabbed window interaction

Starting URL: https://demo.automationtesting.in/Windows.html

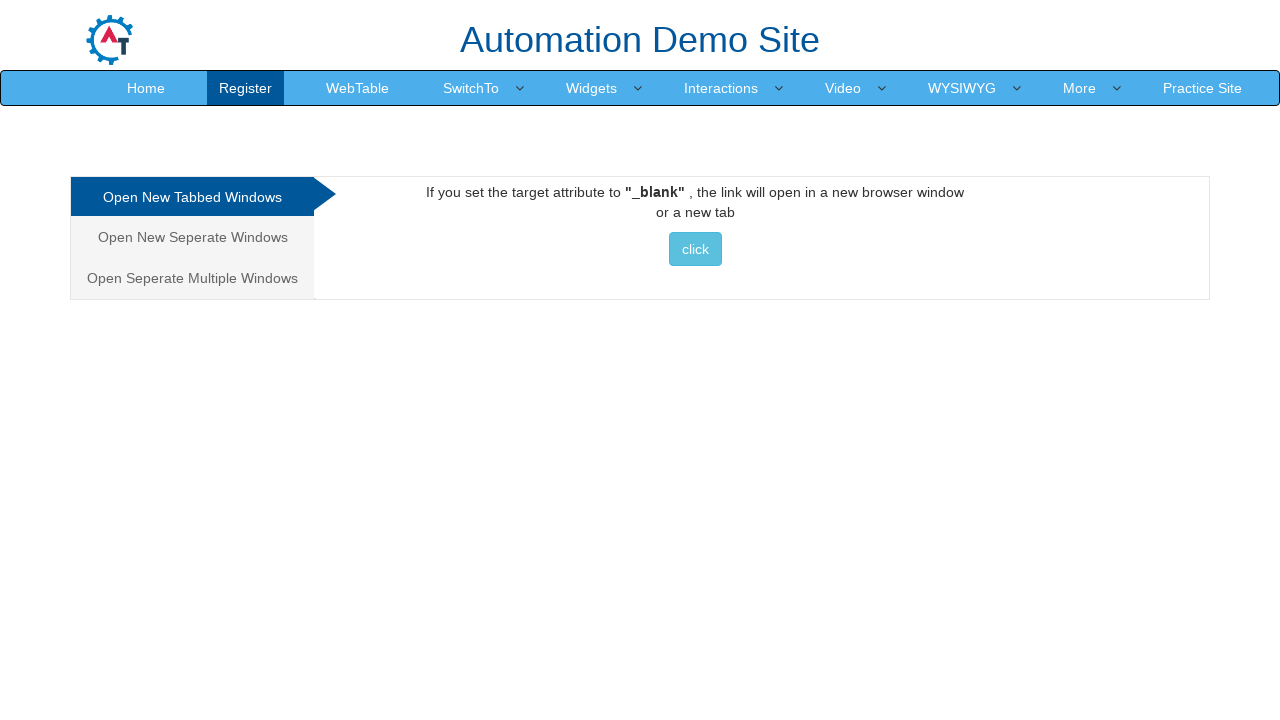

Clicked the CLICK button in the Tabbed section using XPath at (695, 249) on xpath=//*[@id='Tabbed']/a/button
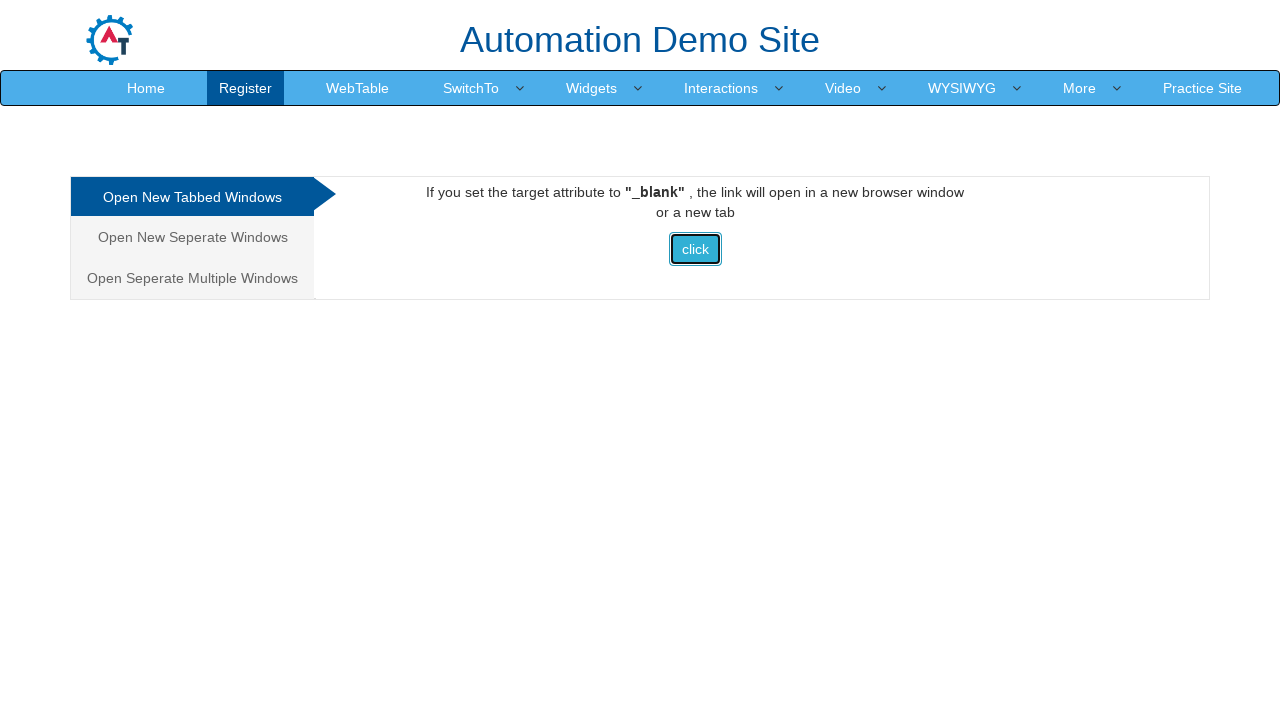

Waited 1 second for tabbed window interaction to complete
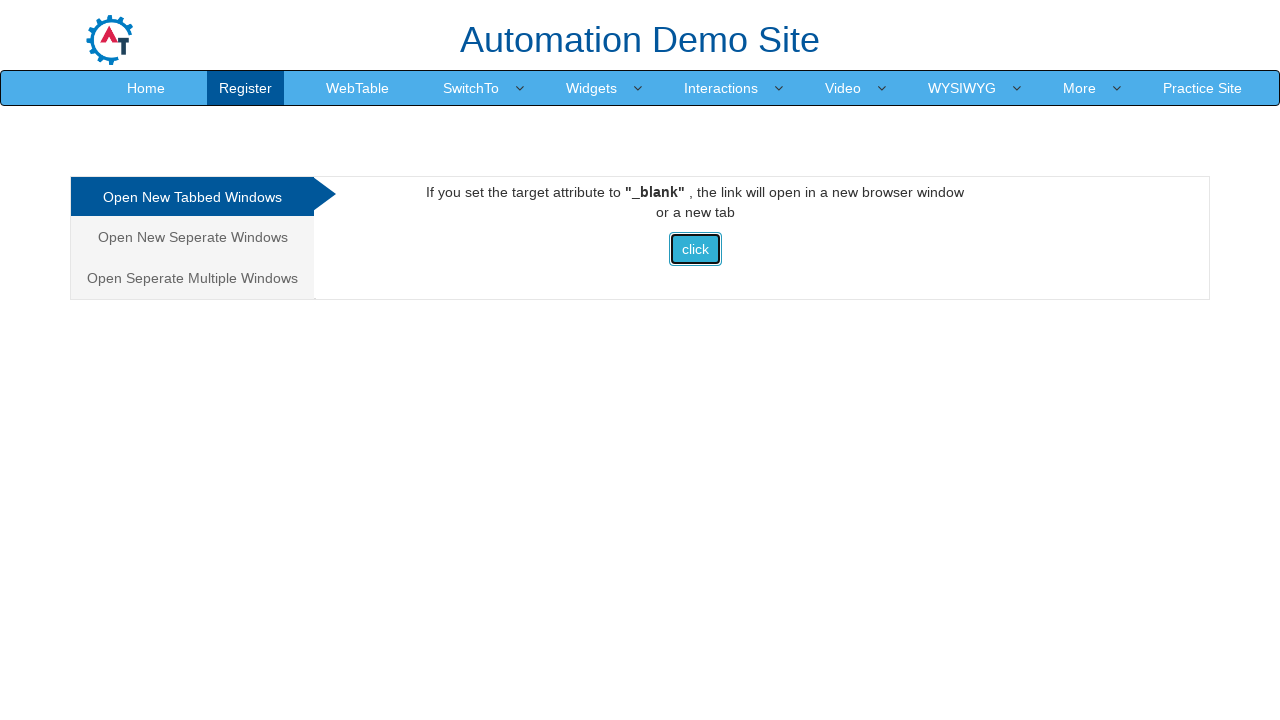

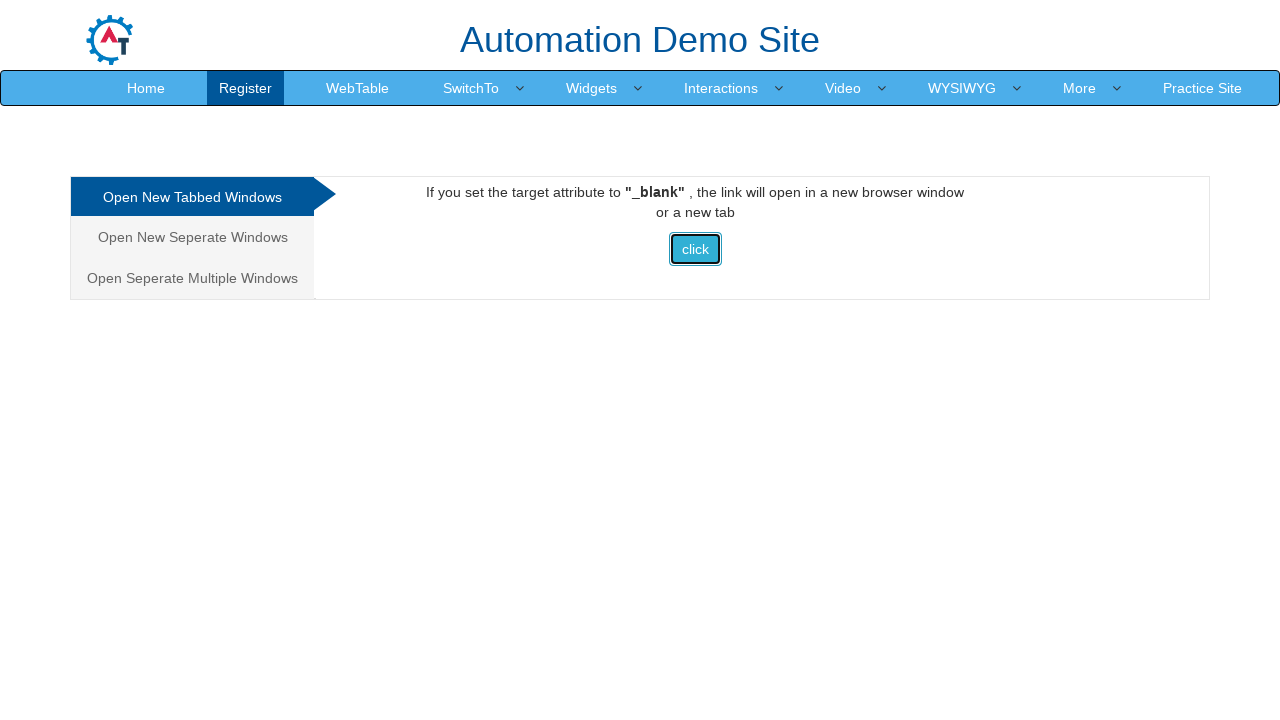